Tests show/hide button functionality by clicking buttons and verifying element visibility and button enabled states

Starting URL: https://kristinek.github.io/site/examples/actions

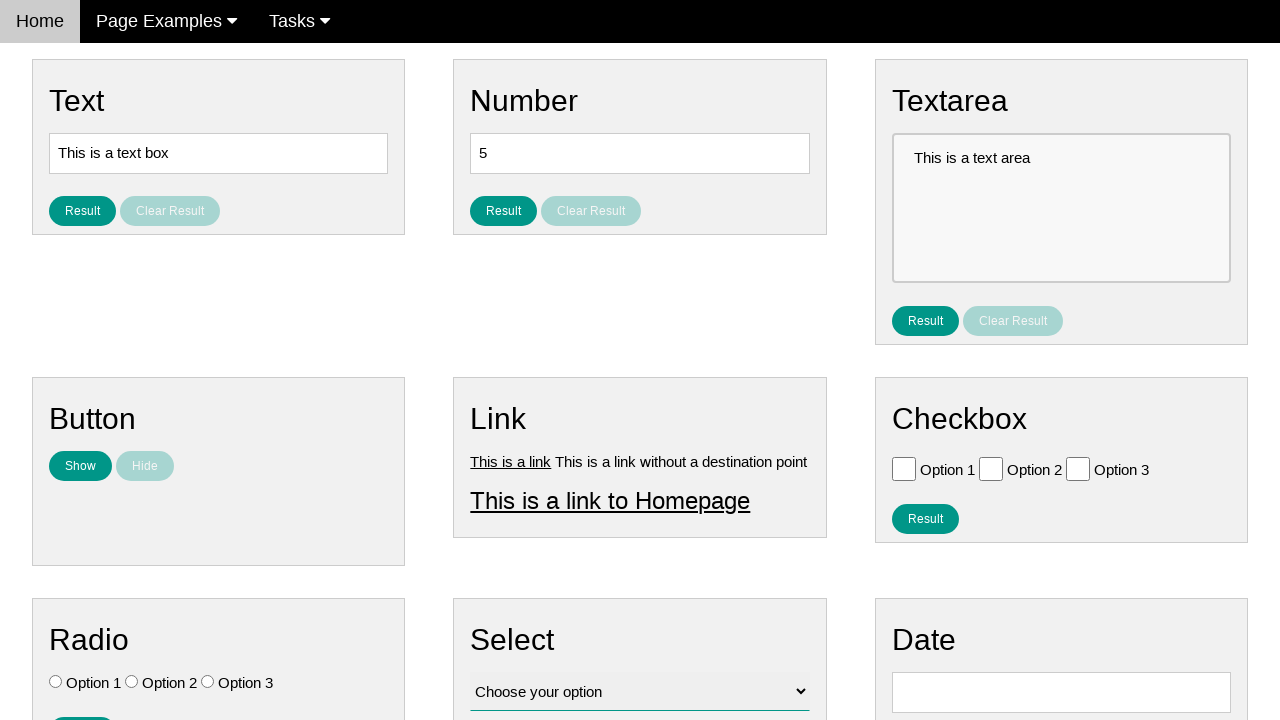

Clicked show button to display text at (80, 466) on #show_text
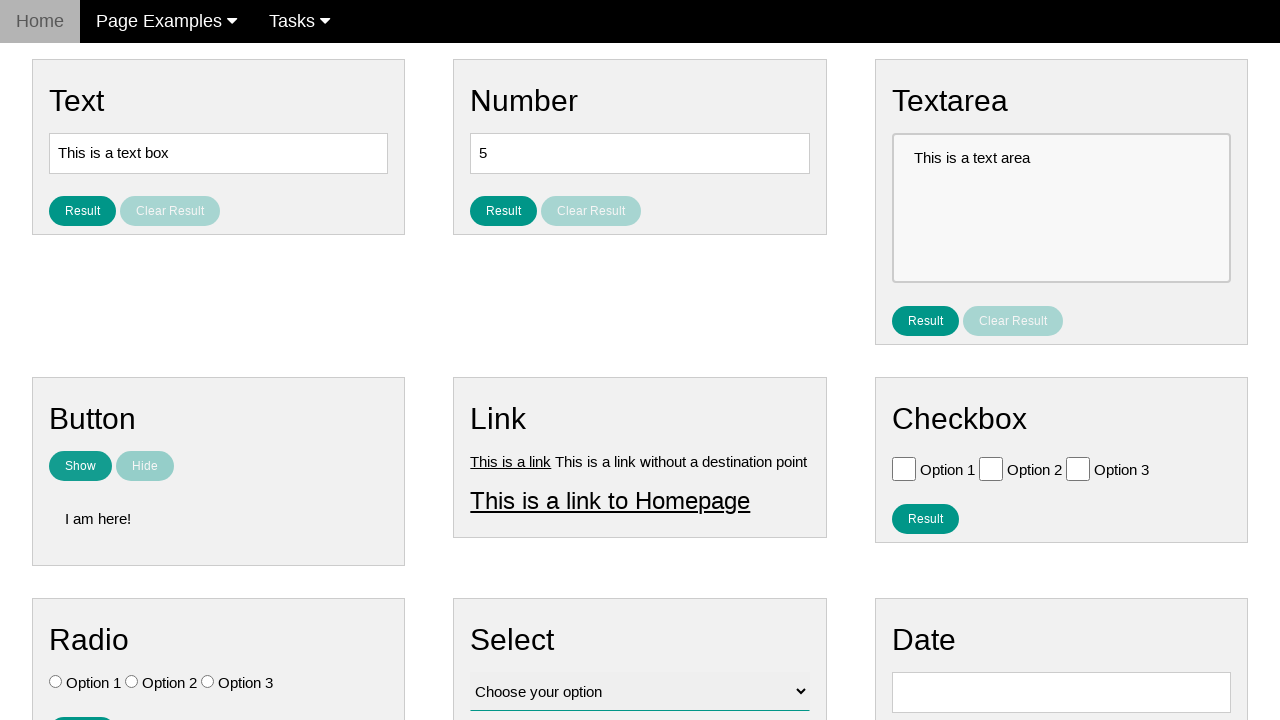

Located text element
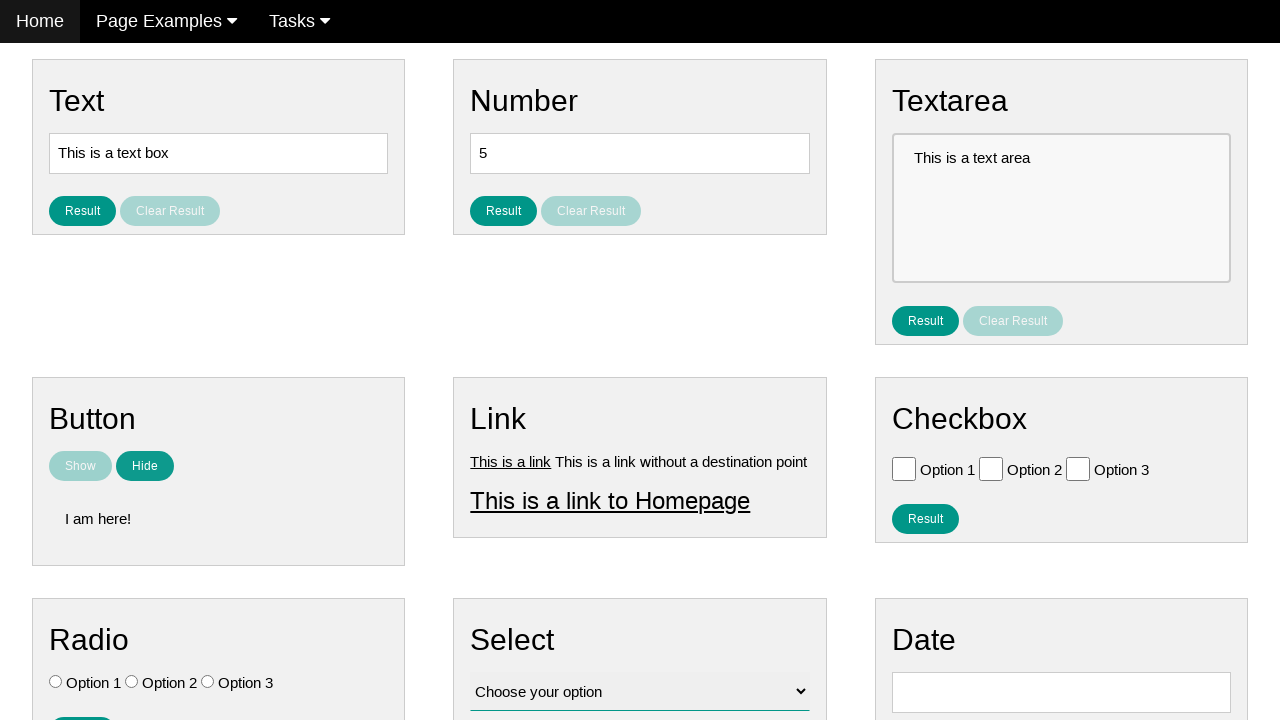

Verified text element is visible
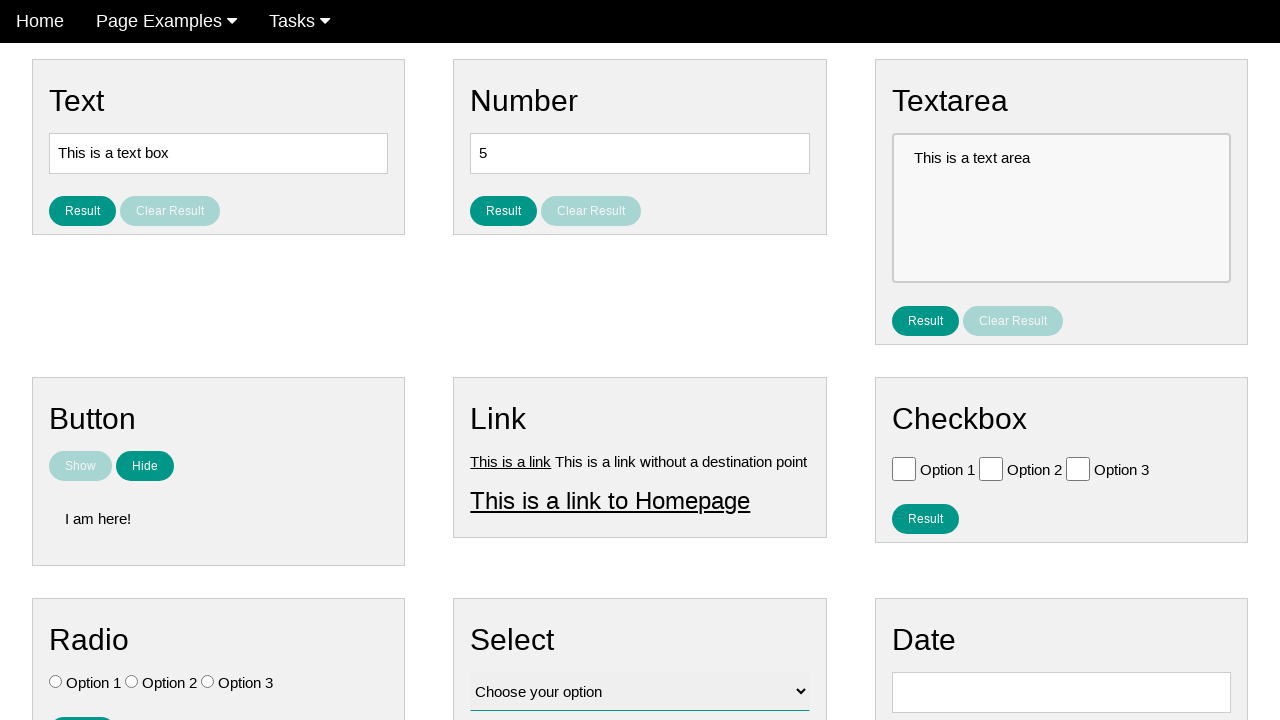

Clicked hide button to hide text at (145, 466) on [name='hide_text']
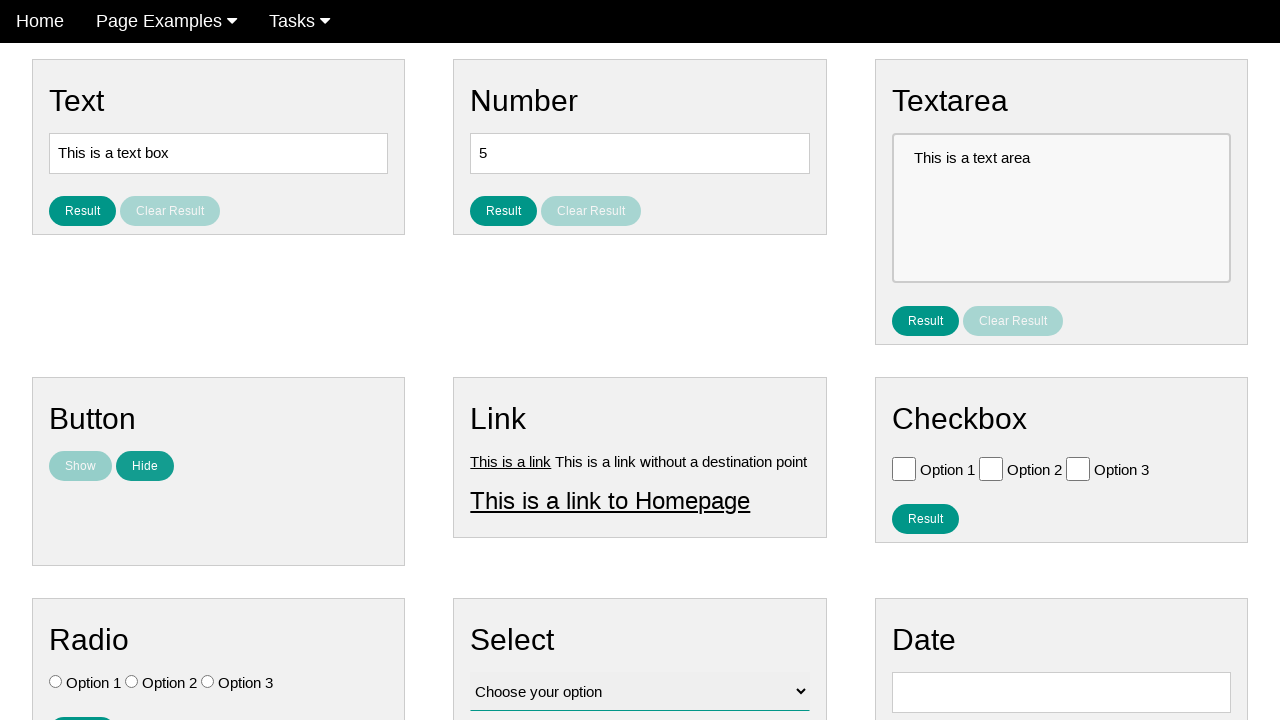

Verified text element is hidden
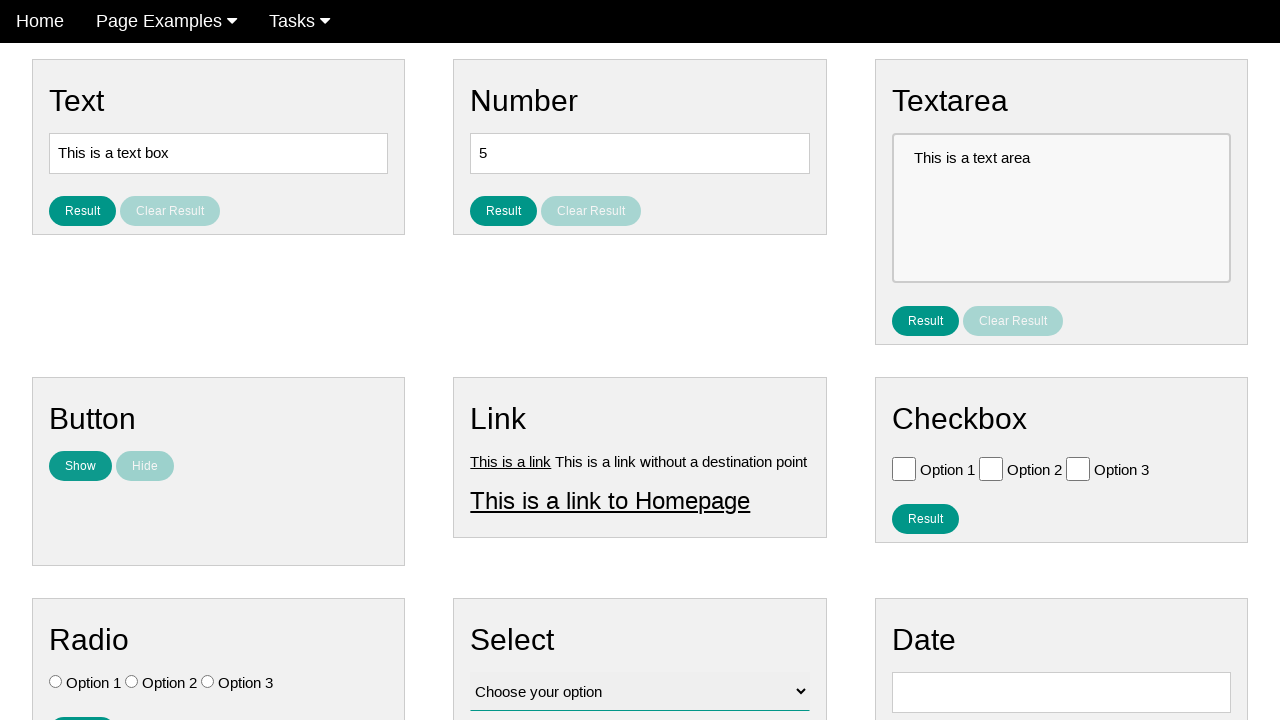

Verified hide button is disabled
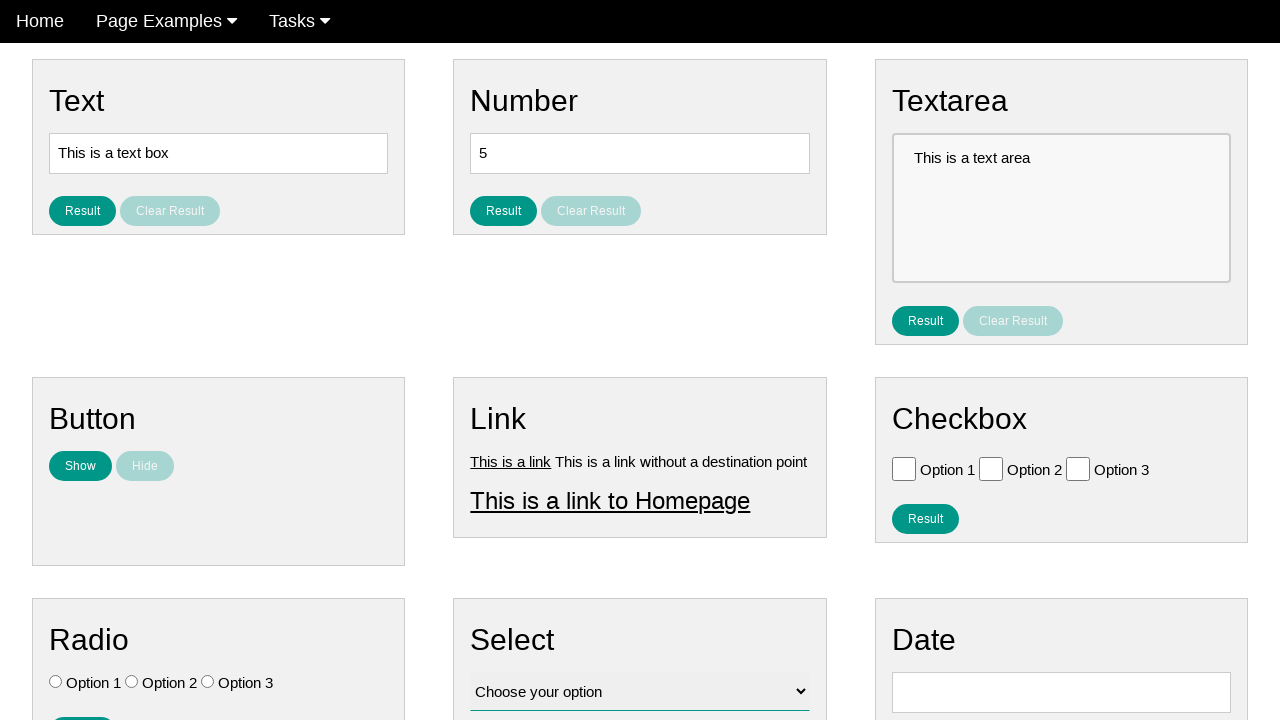

Verified show button is enabled
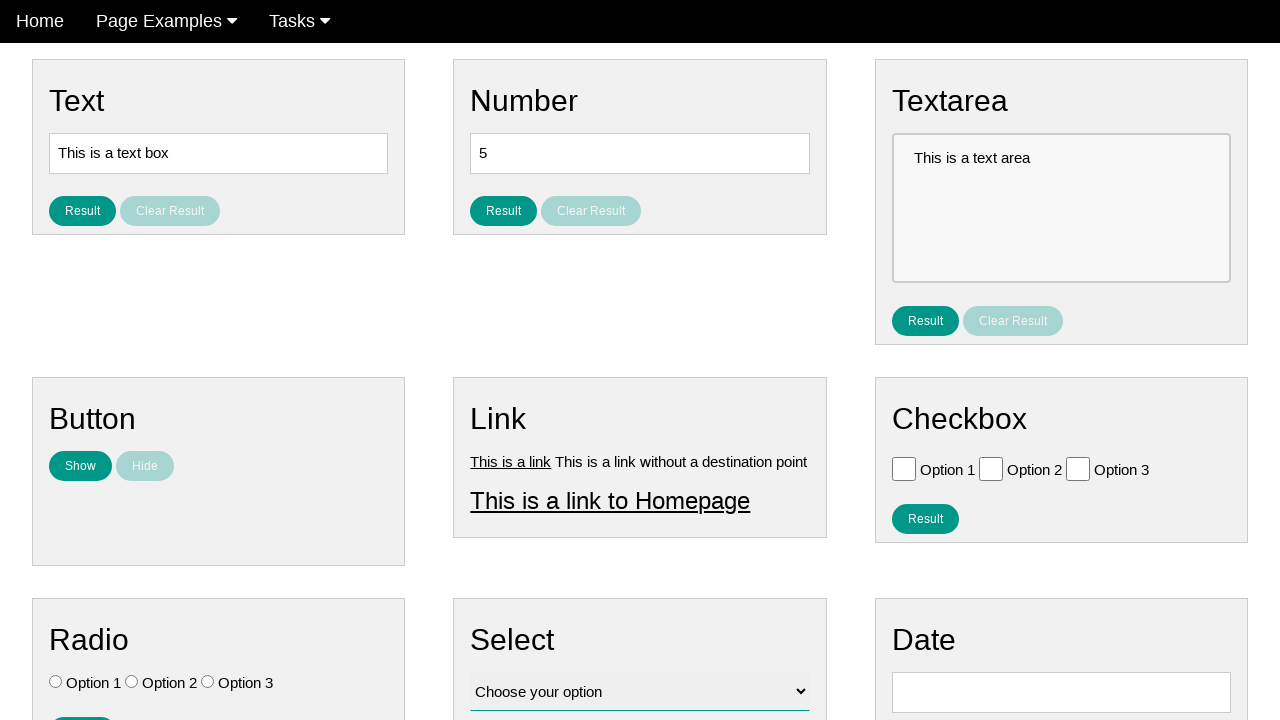

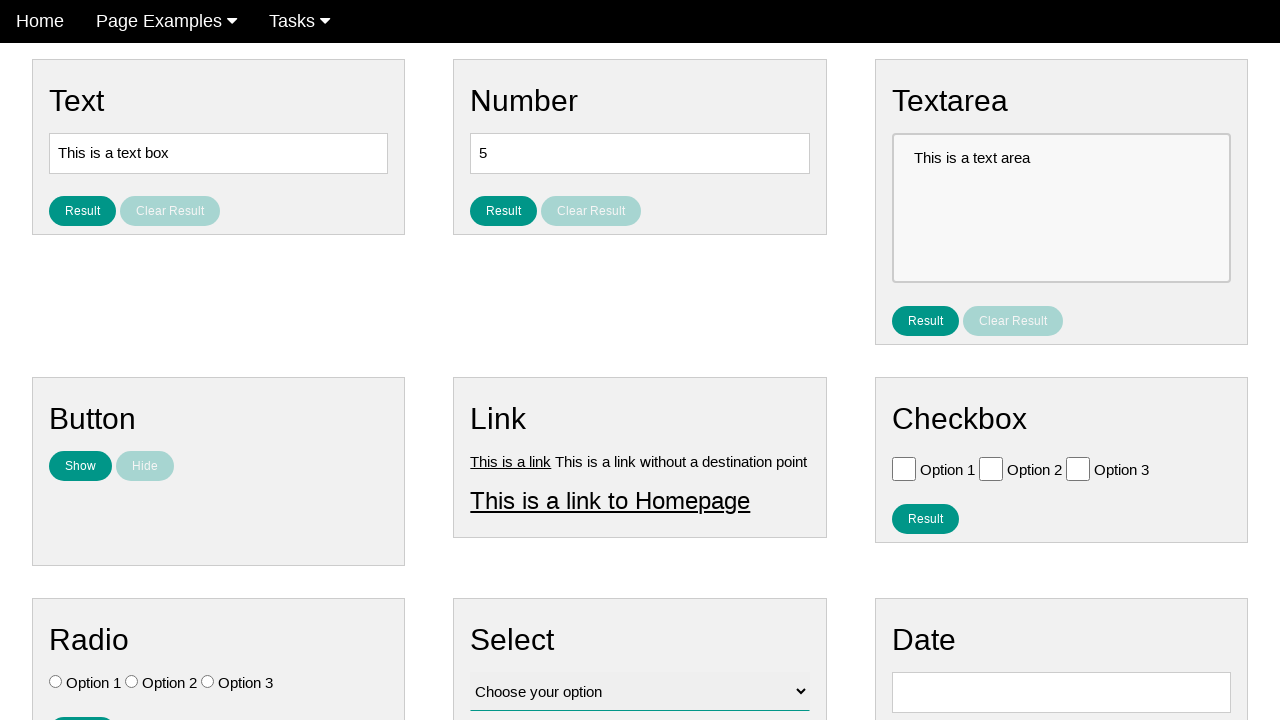